Tests keyboard input events on a training page by pressing the 'S' key, then performing Ctrl+A (select all) and Ctrl+C (copy) keyboard shortcuts.

Starting URL: https://v1.training-support.net/selenium/input-events

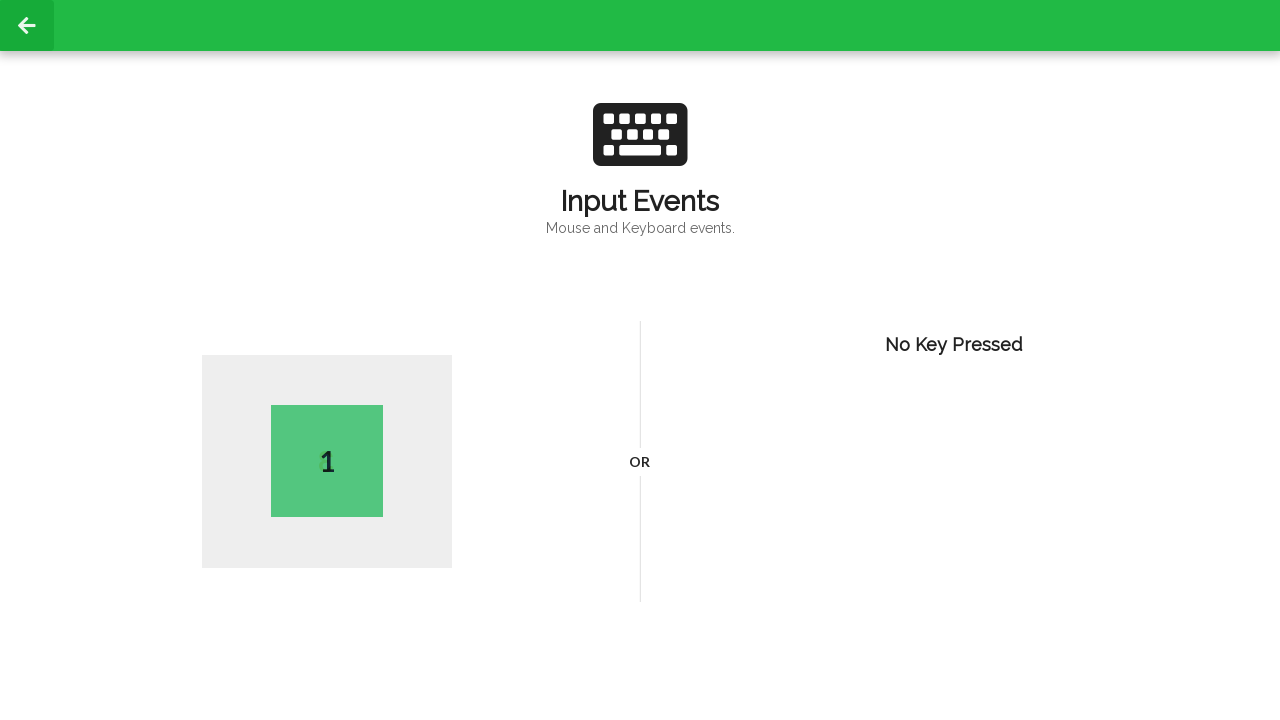

Pressed 'S' key
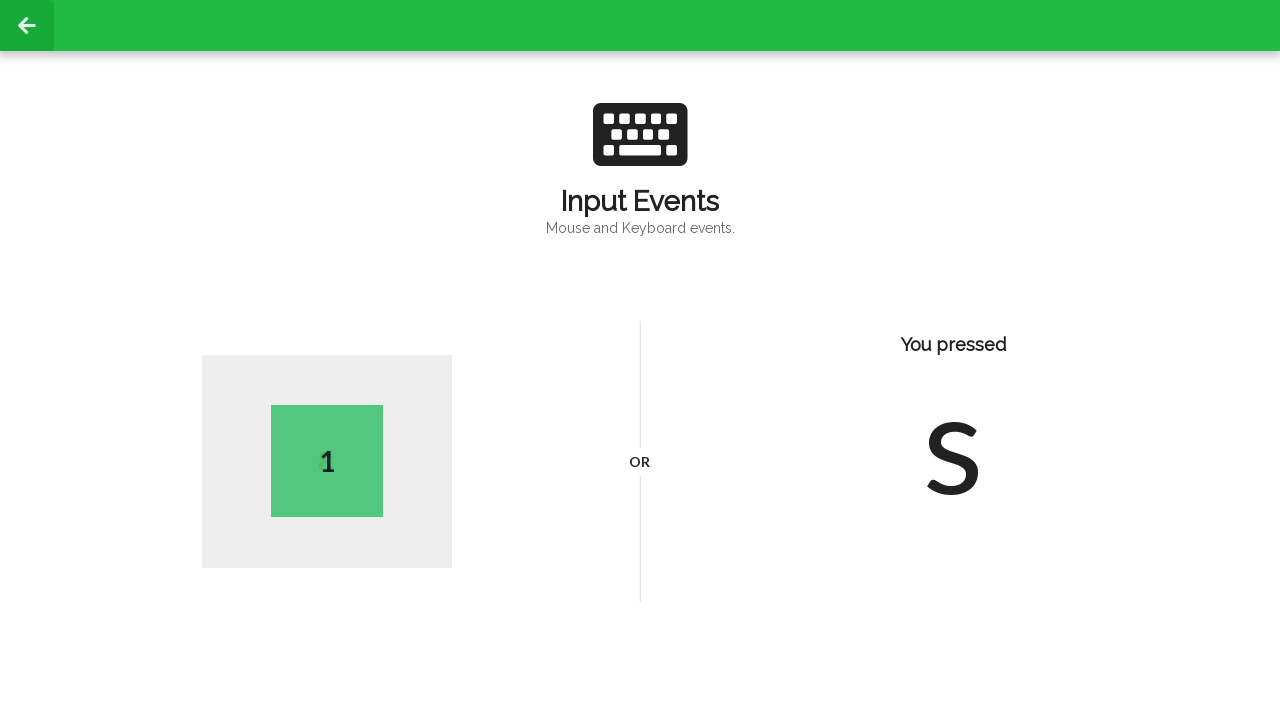

Pressed down Control key
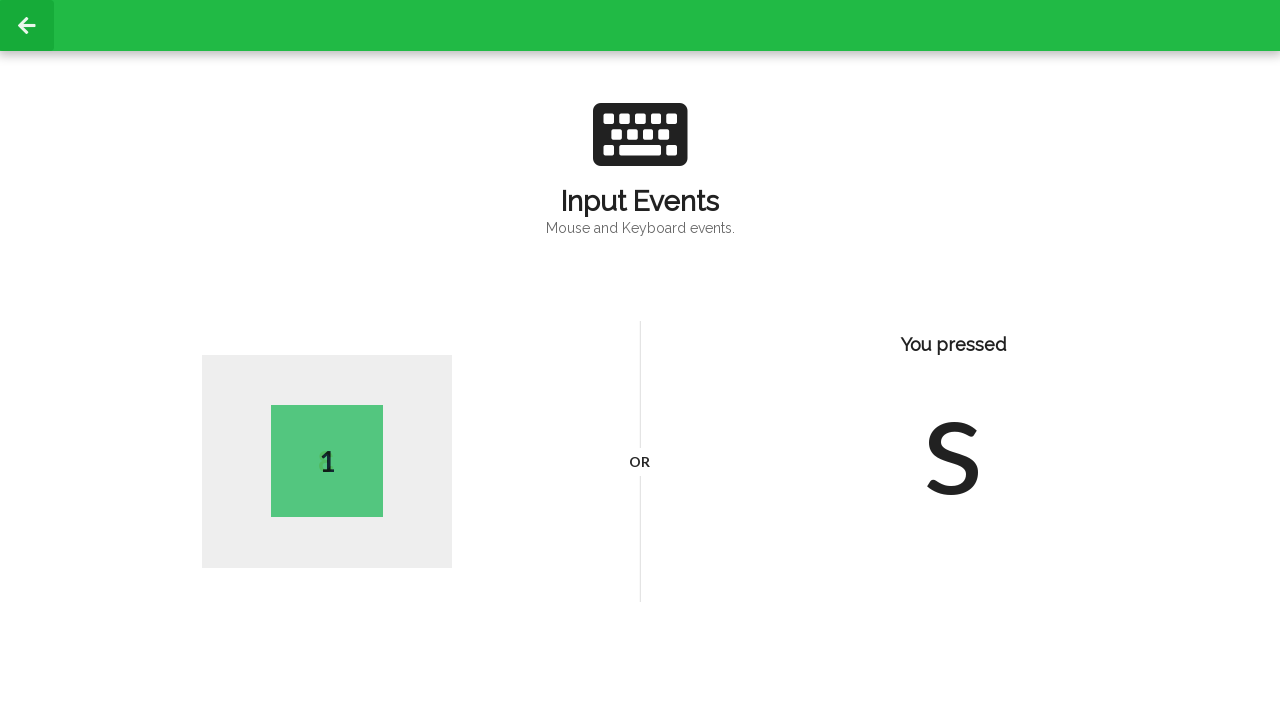

Pressed 'A' key to select all
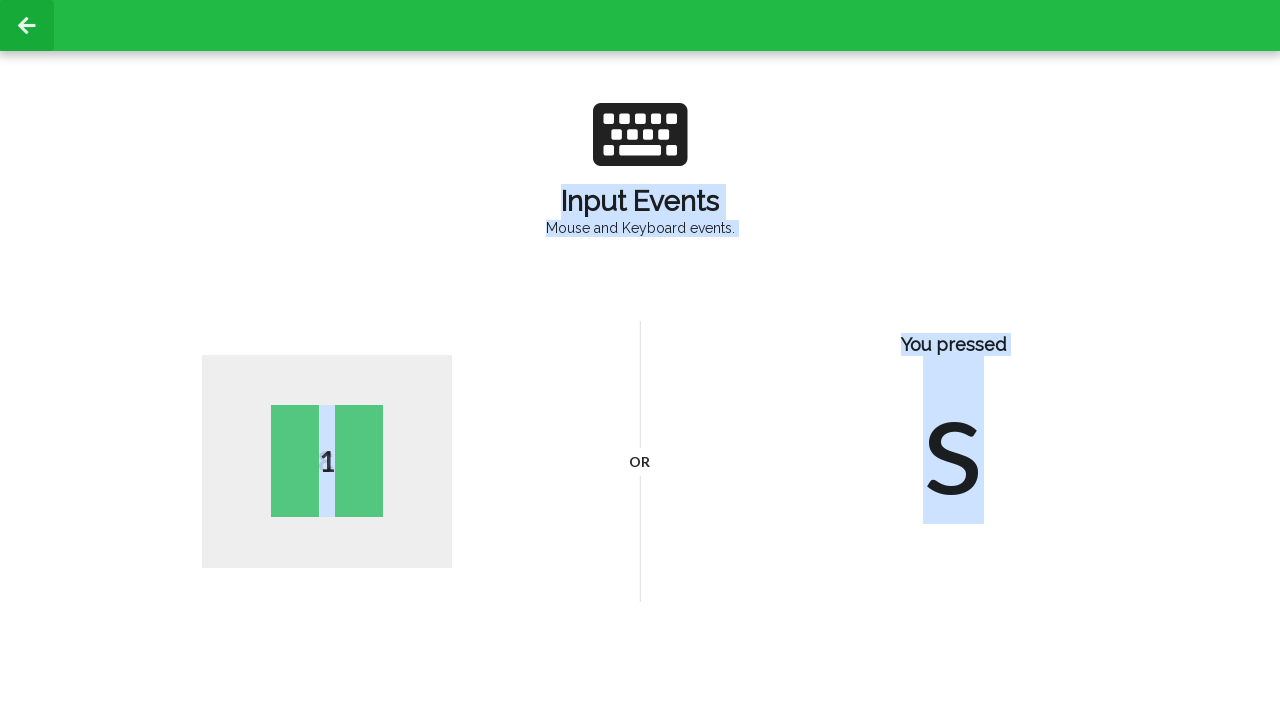

Pressed 'C' key to copy while Control is held
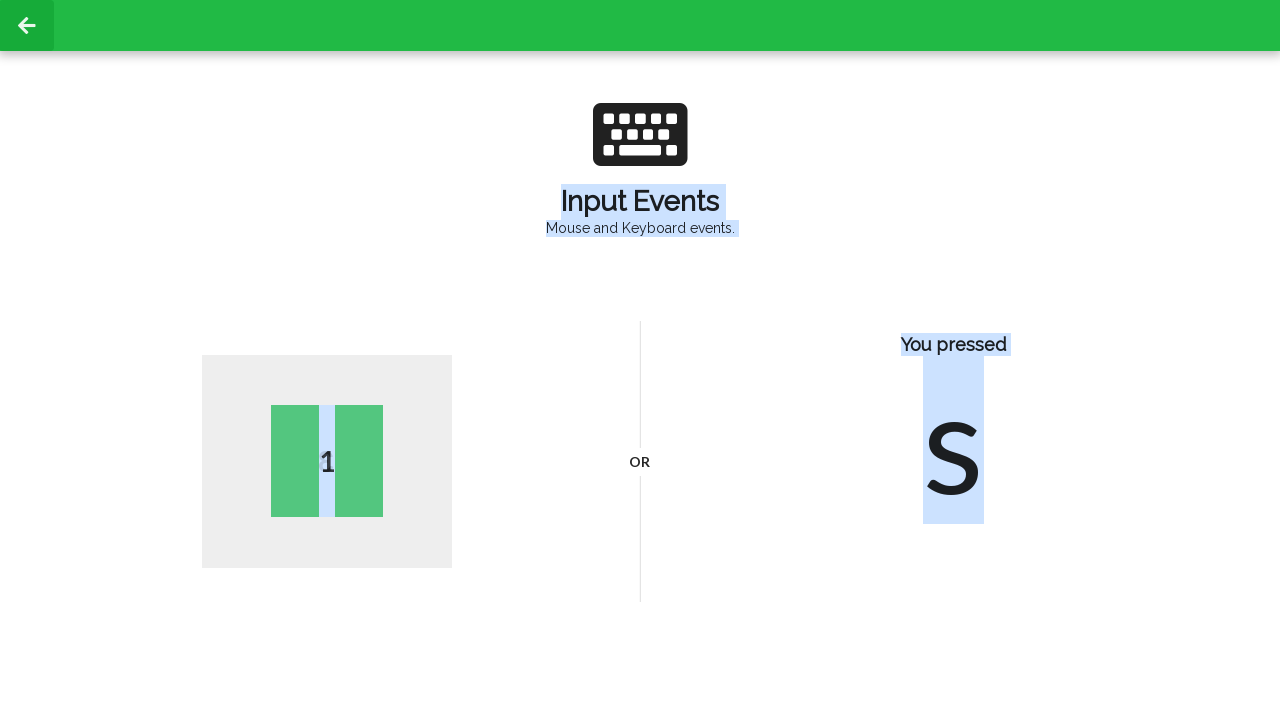

Released Control key
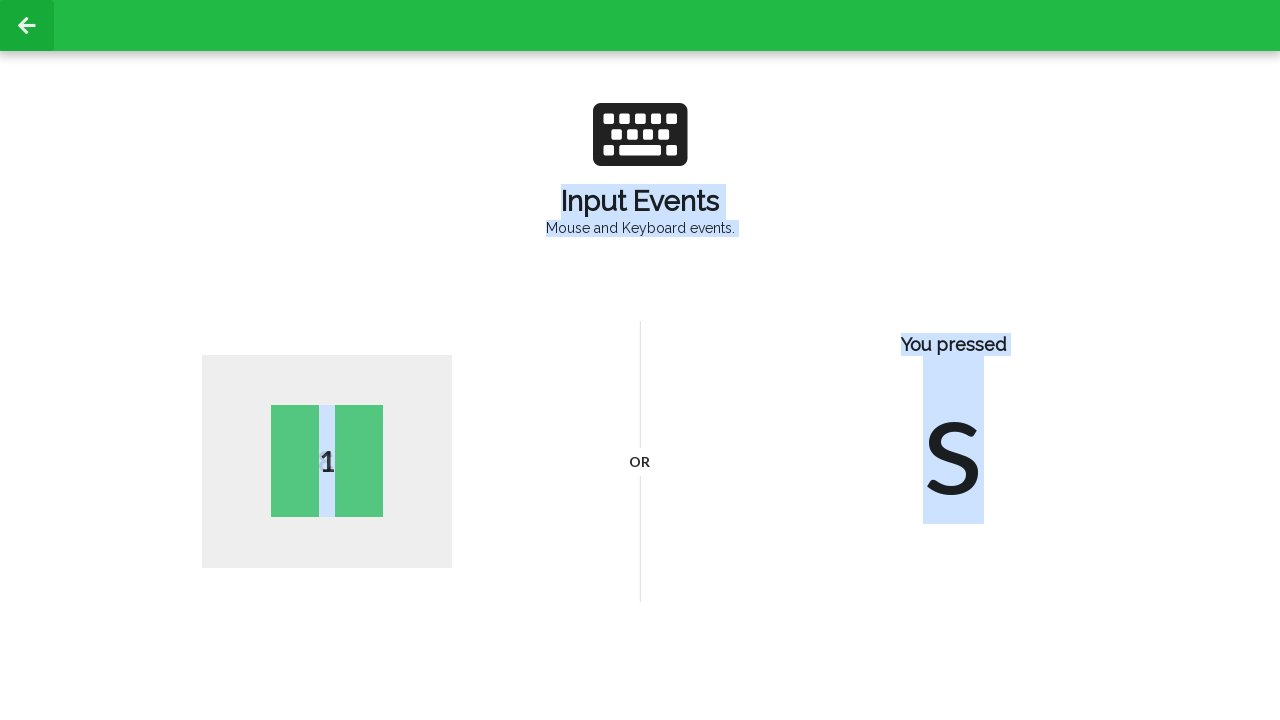

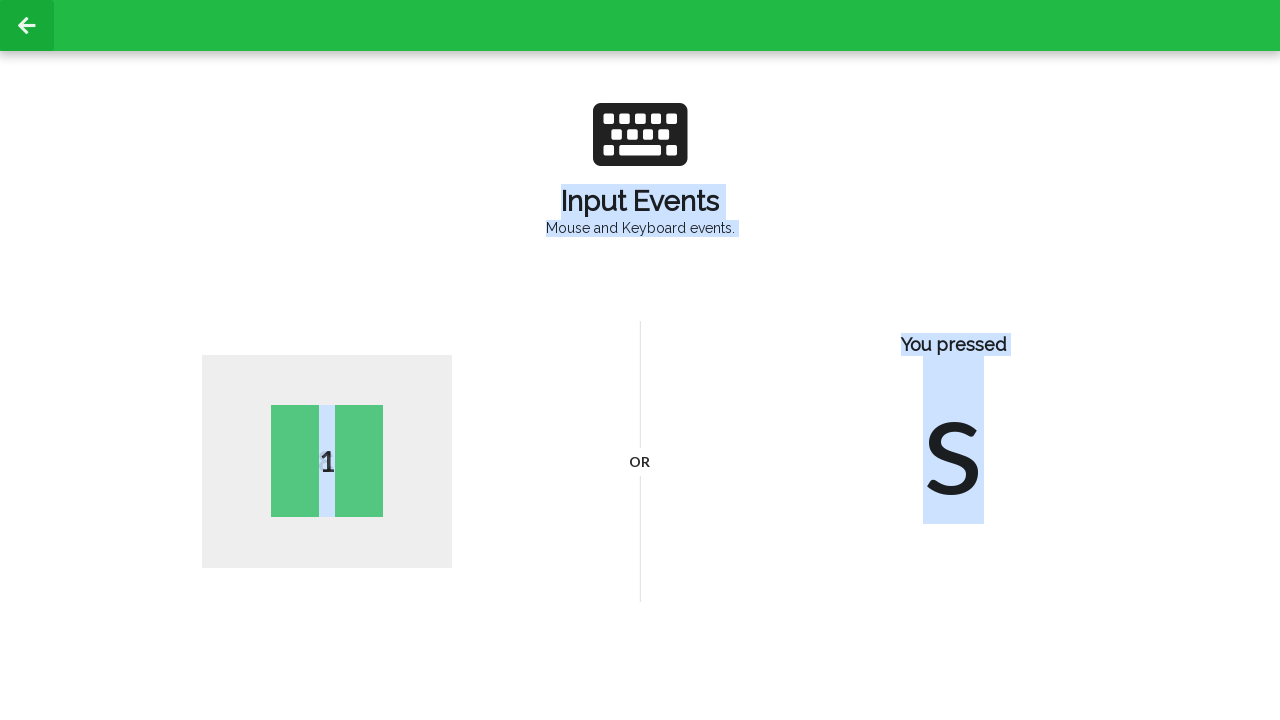